Fills out a registration form with personal information, selects education level and preferences, picks a date, and submits the form

Starting URL: https://formy-project.herokuapp.com/form

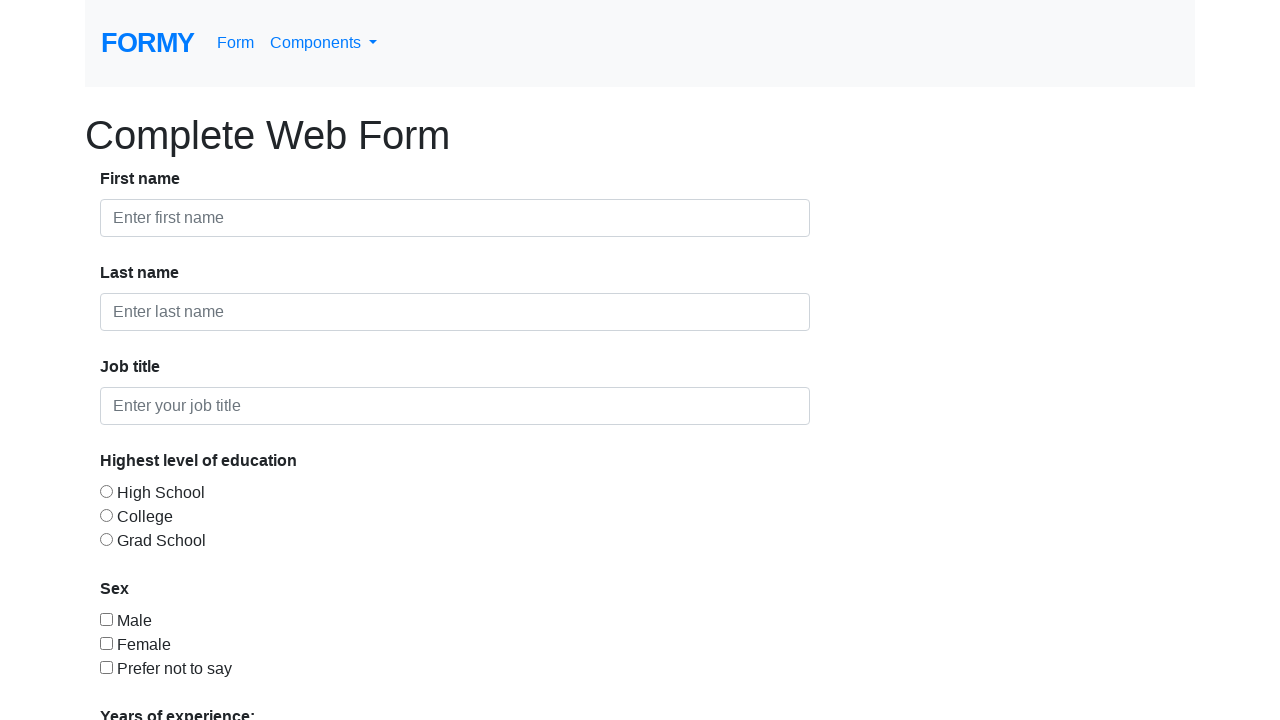

Filled first name field with 'Selenium' on #first-name
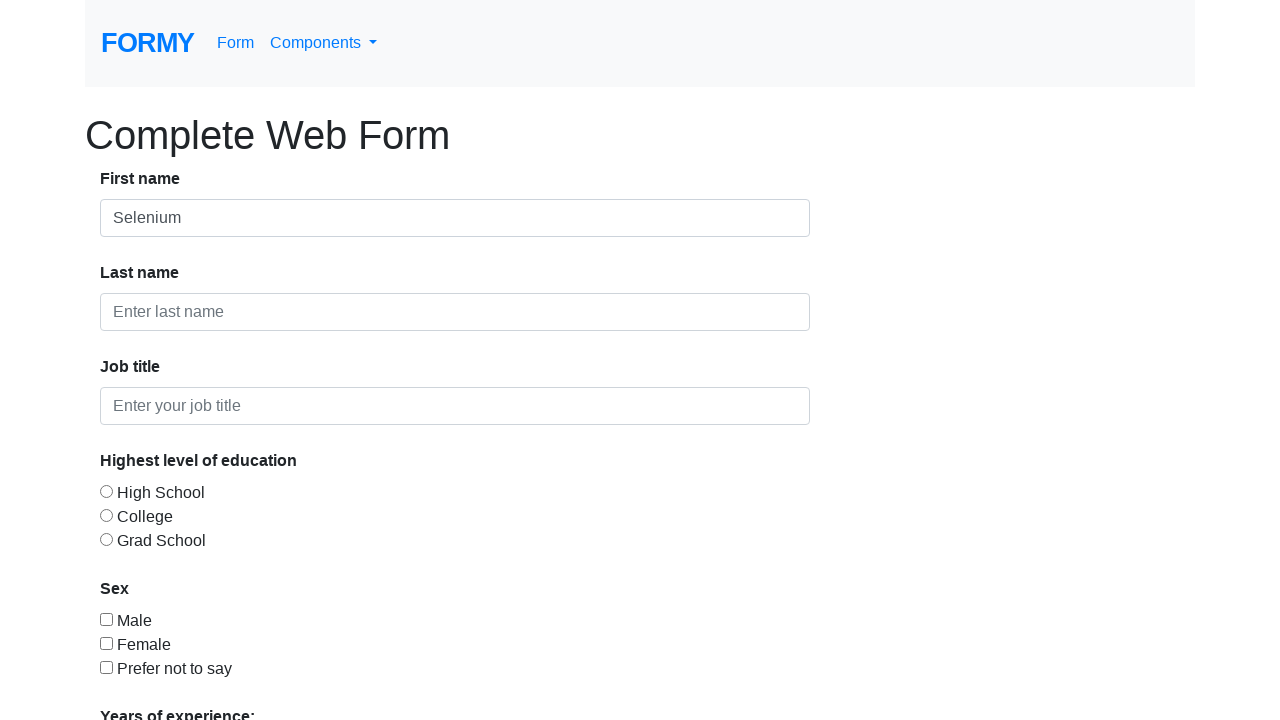

Filled last name field with 'Training' on #last-name
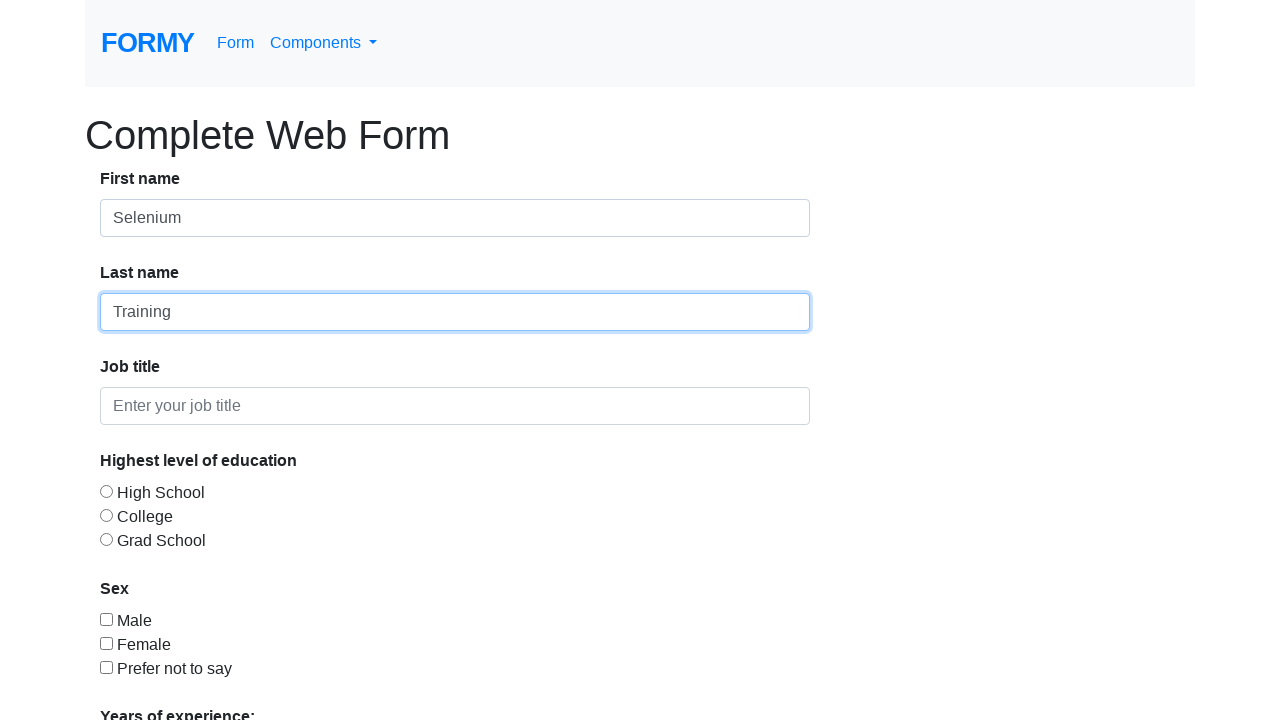

Filled job title field with 'SDET' on #job-title
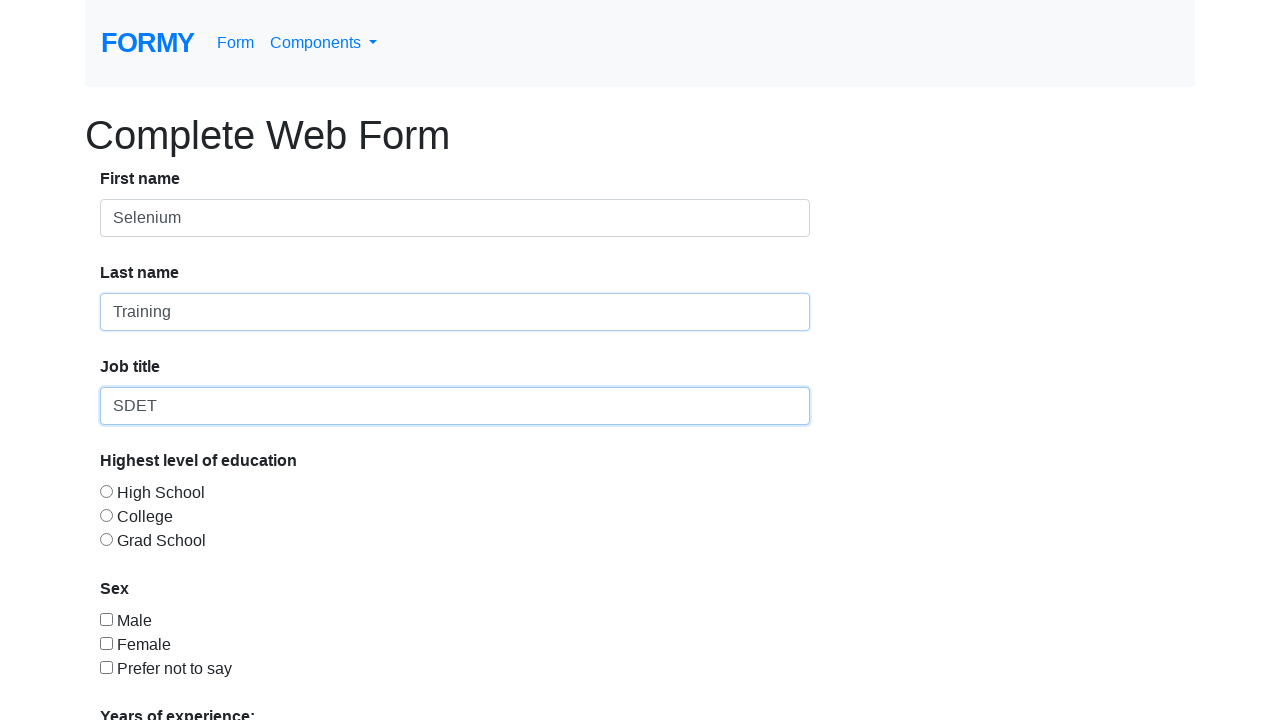

Selected education level radio button at (106, 491) on #radio-button-1
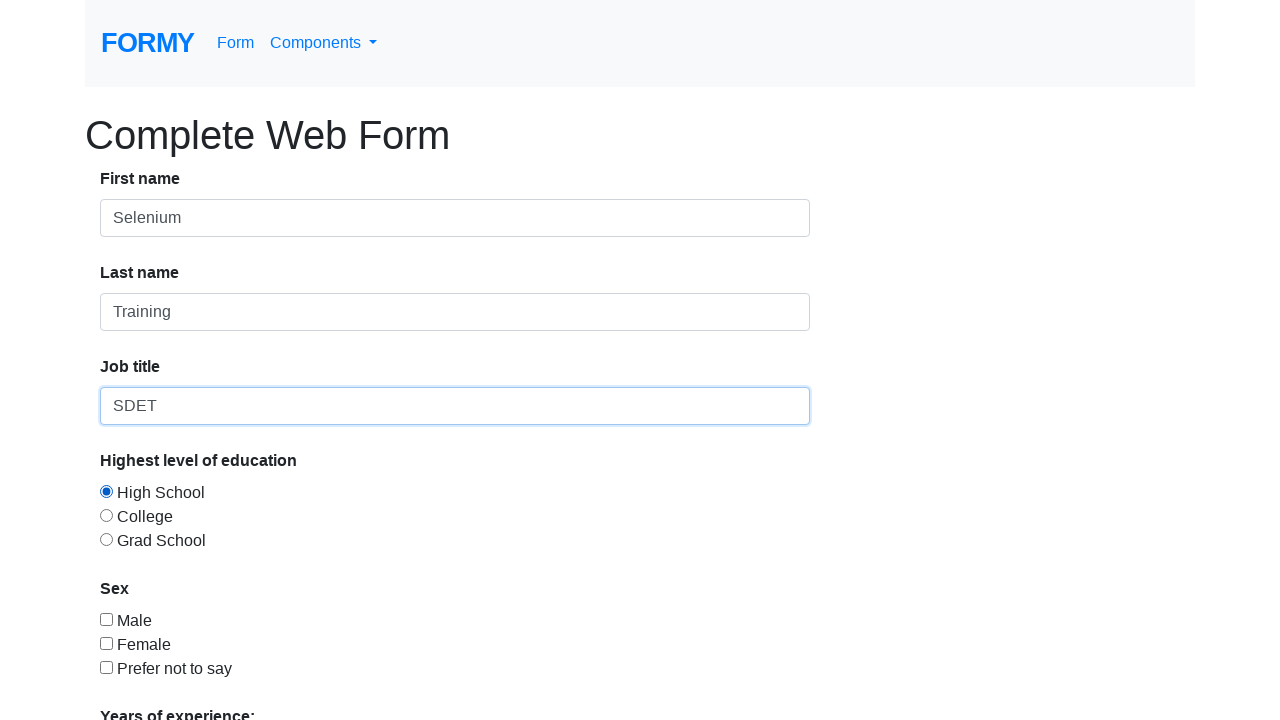

Selected preference checkbox at (106, 667) on #checkbox-3
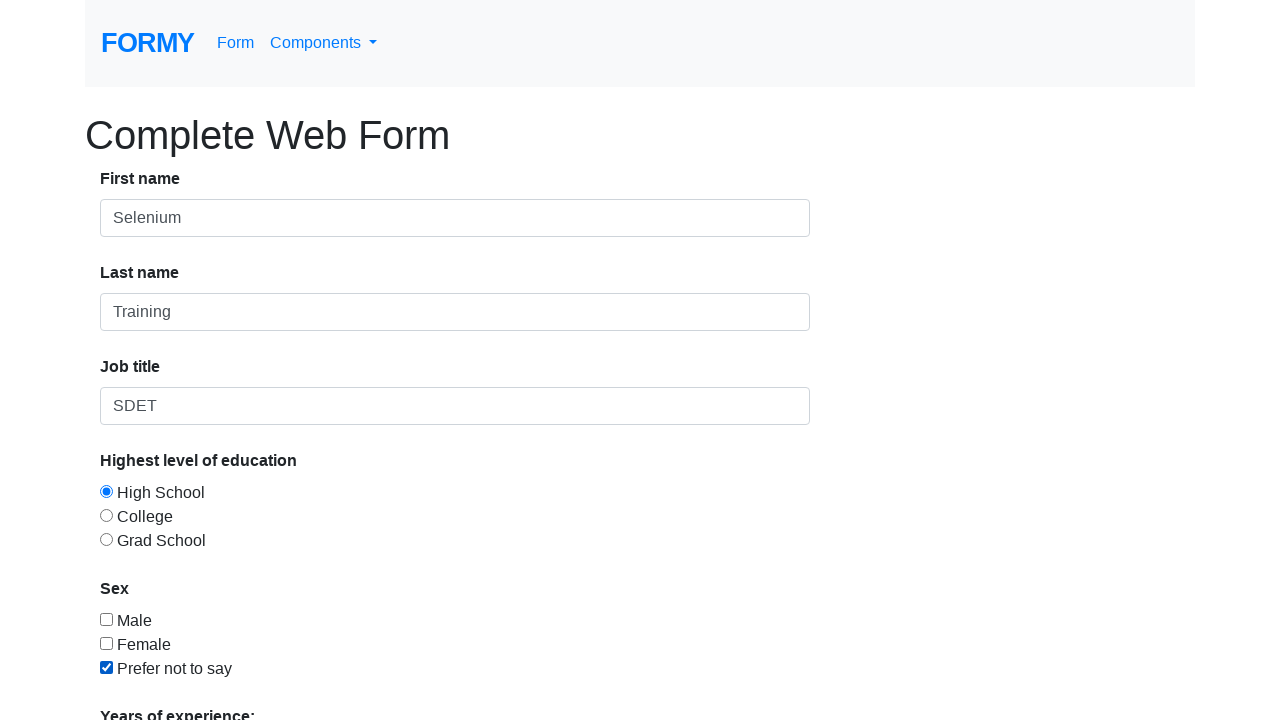

Selected option from dropdown menu on #select-menu
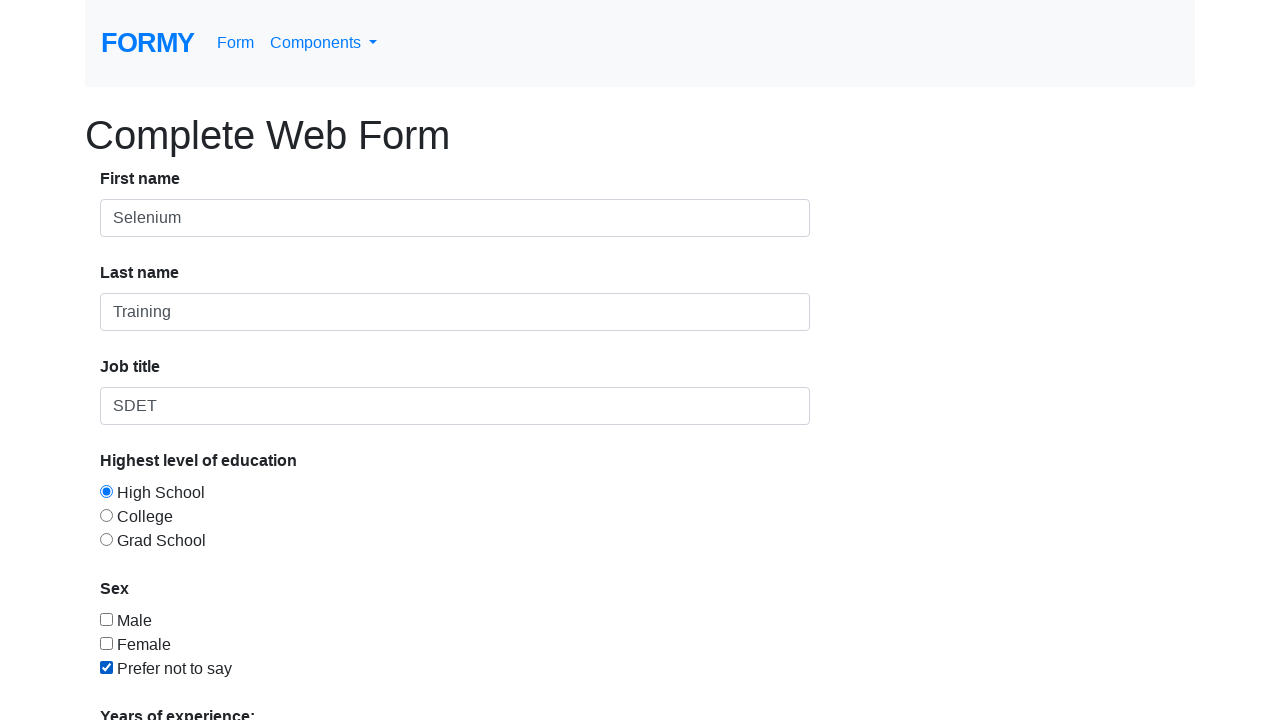

Opened datepicker at (270, 613) on #datepicker
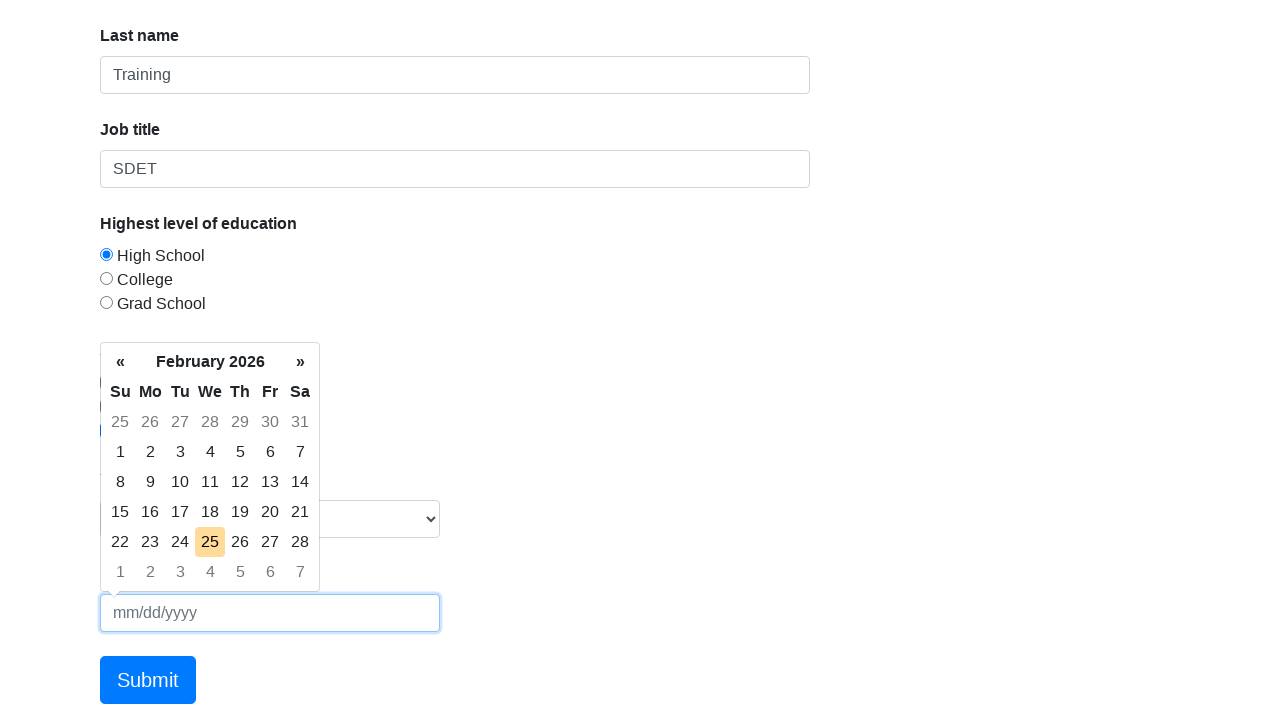

Selected today's date from calendar at (210, 542) on td.today.day
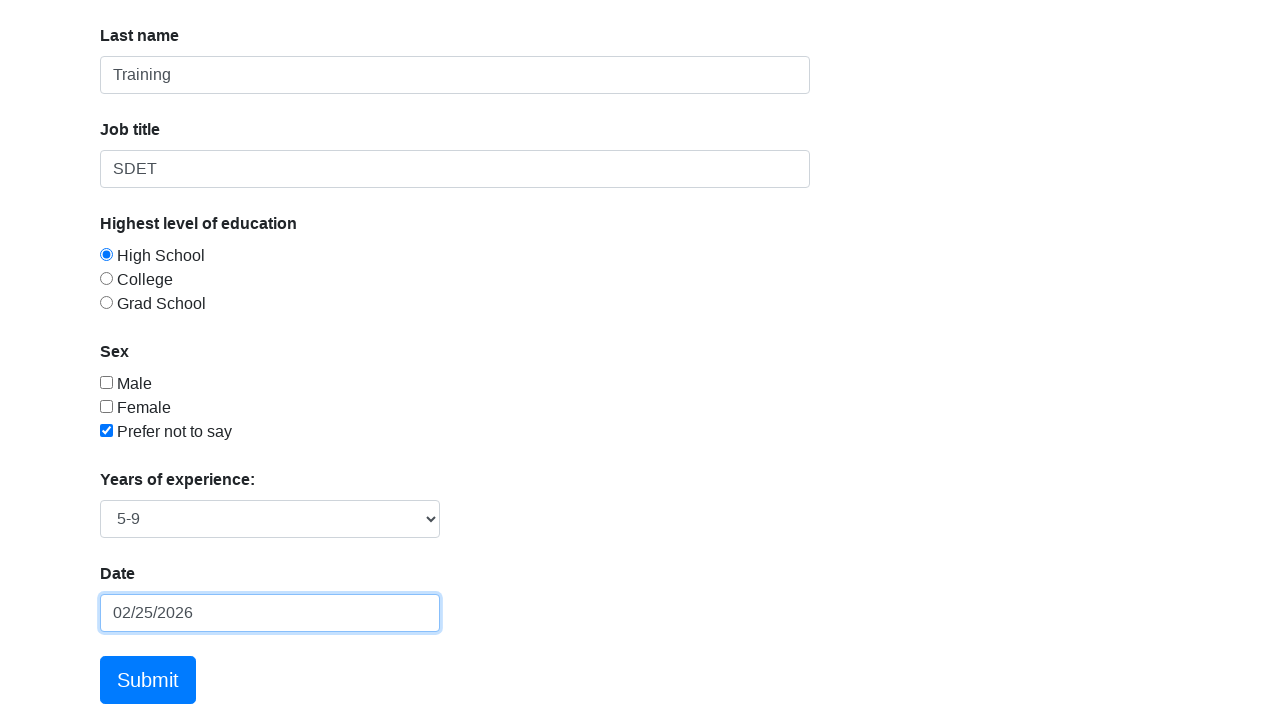

Clicked Submit button to submit the form at (148, 680) on a:text('Submit')
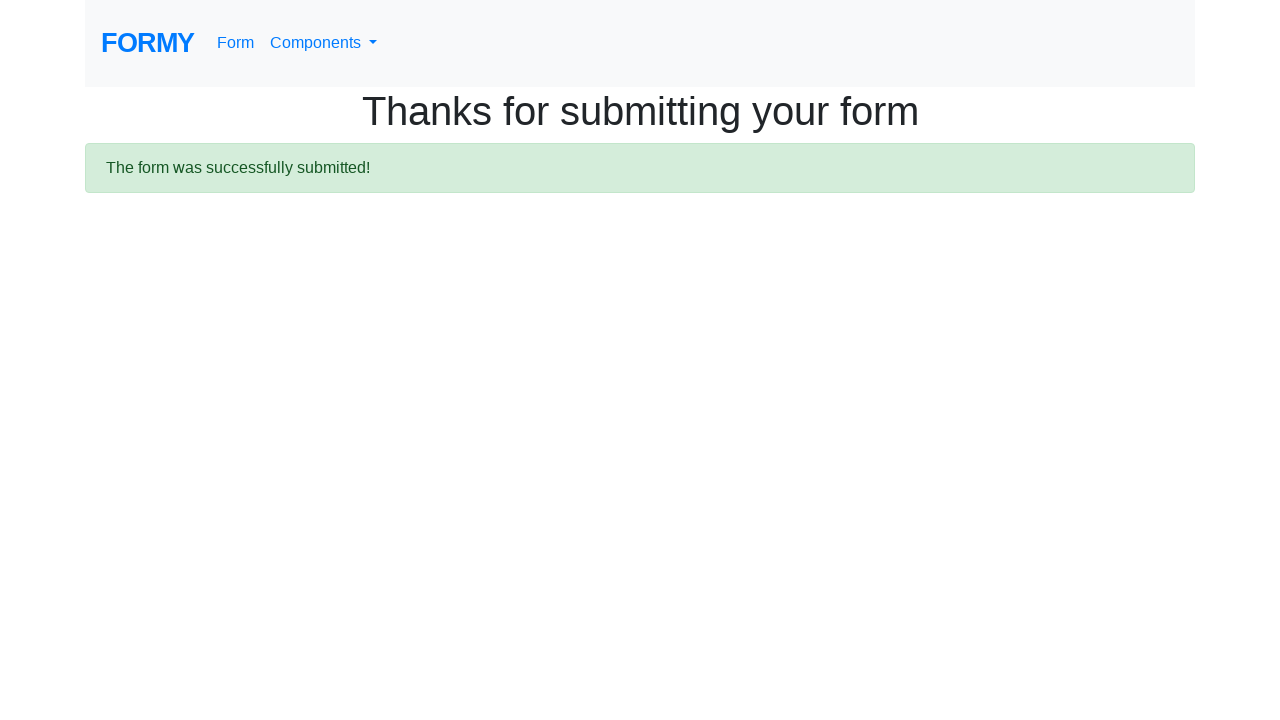

Success message appeared
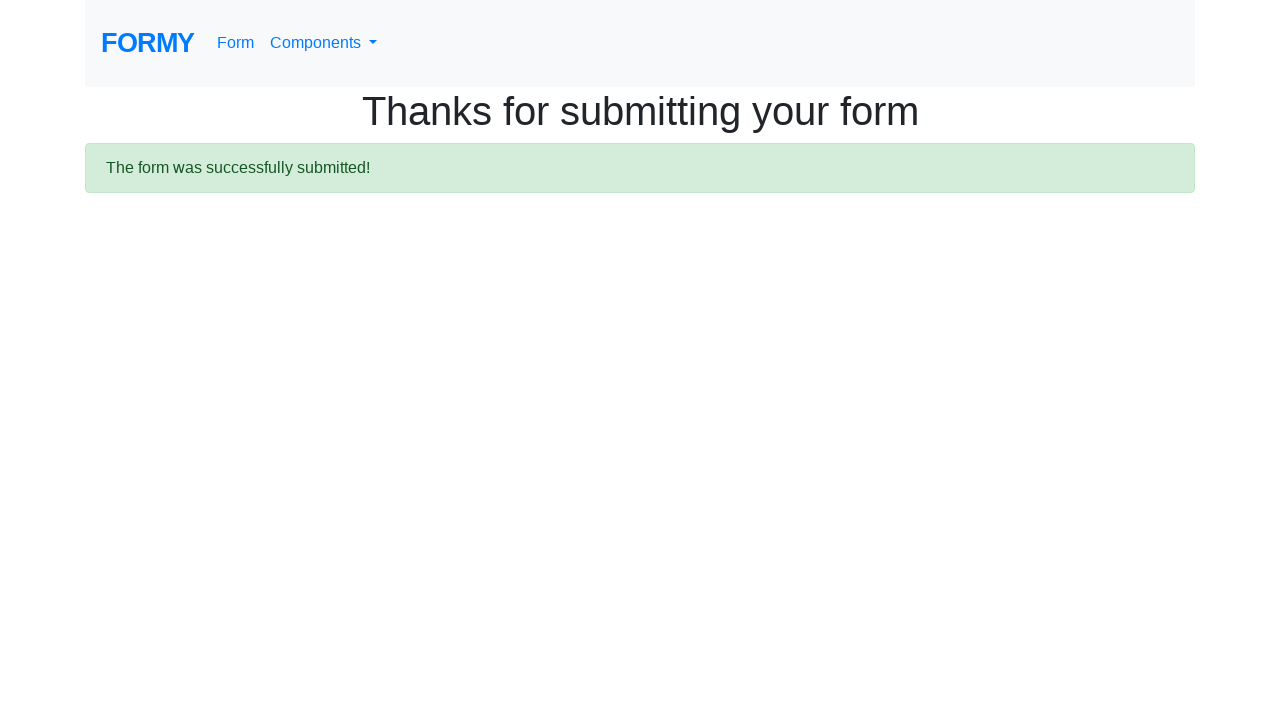

Located success message element
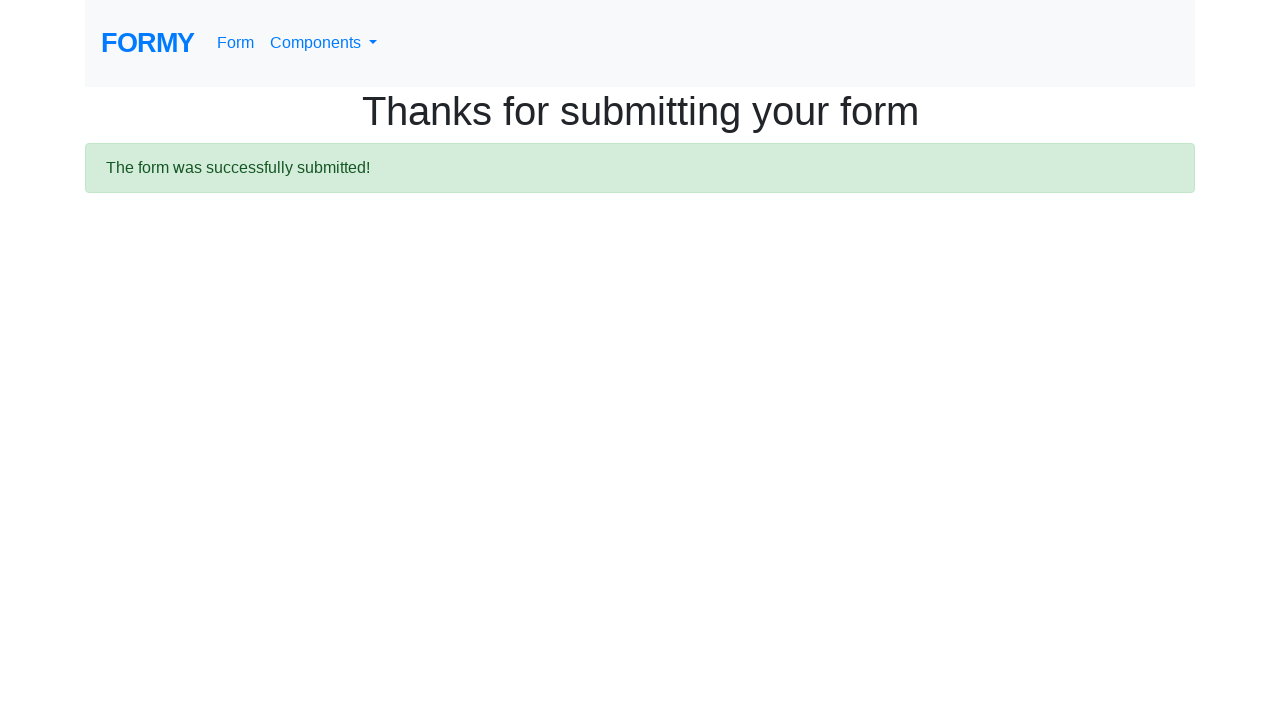

Retrieved success message text
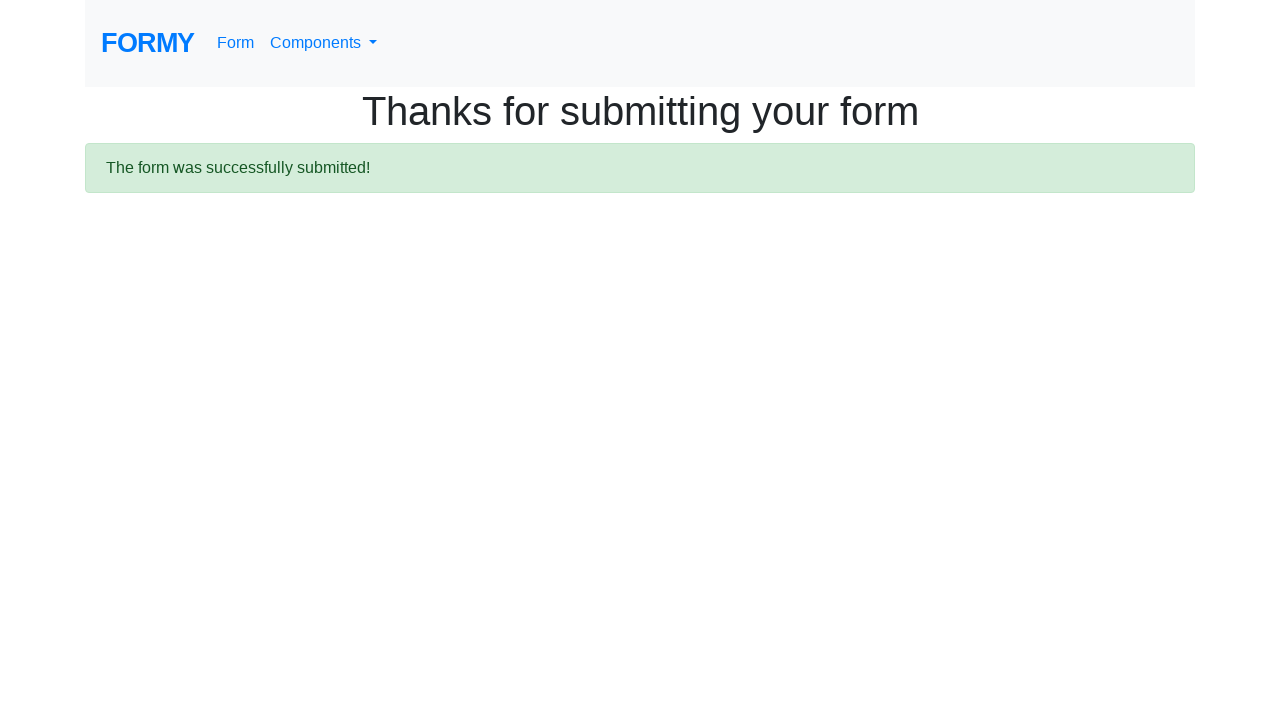

Verified success message: 'The form was successfully submitted!'
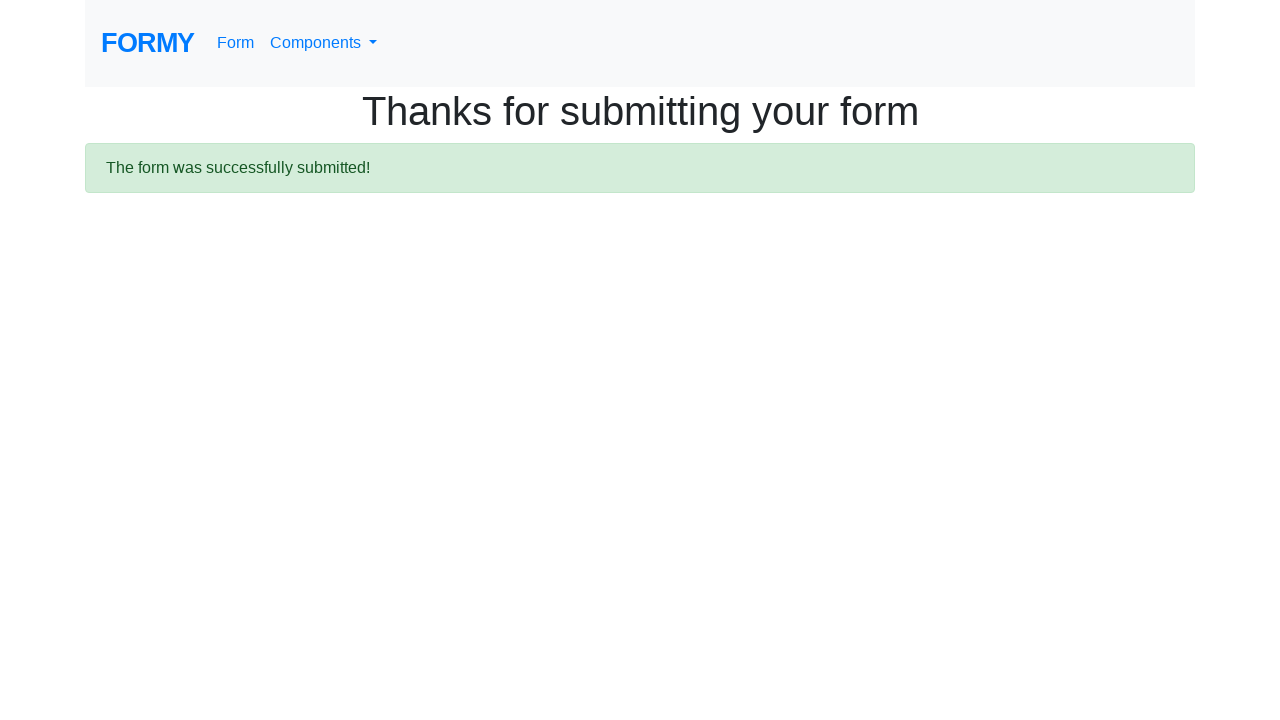

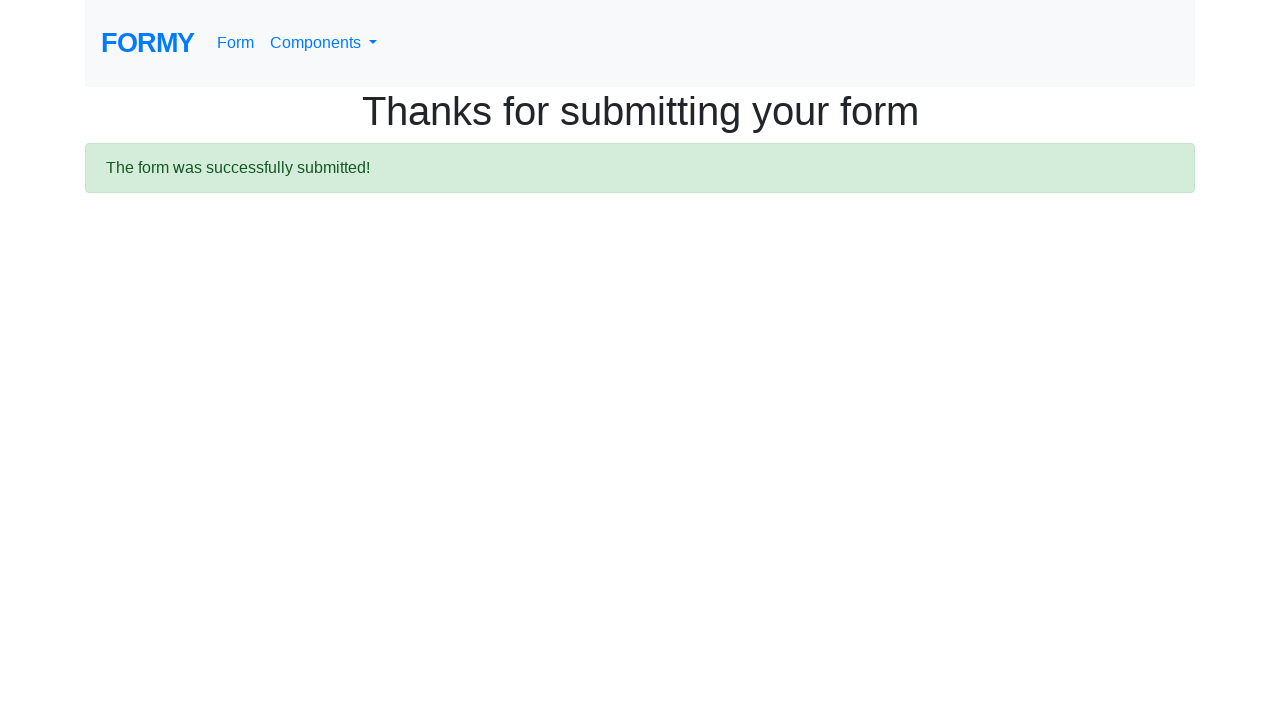